Tests window handling functionality by opening a new window, switching between windows, and verifying content in both parent and child windows

Starting URL: https://the-internet.herokuapp.com/

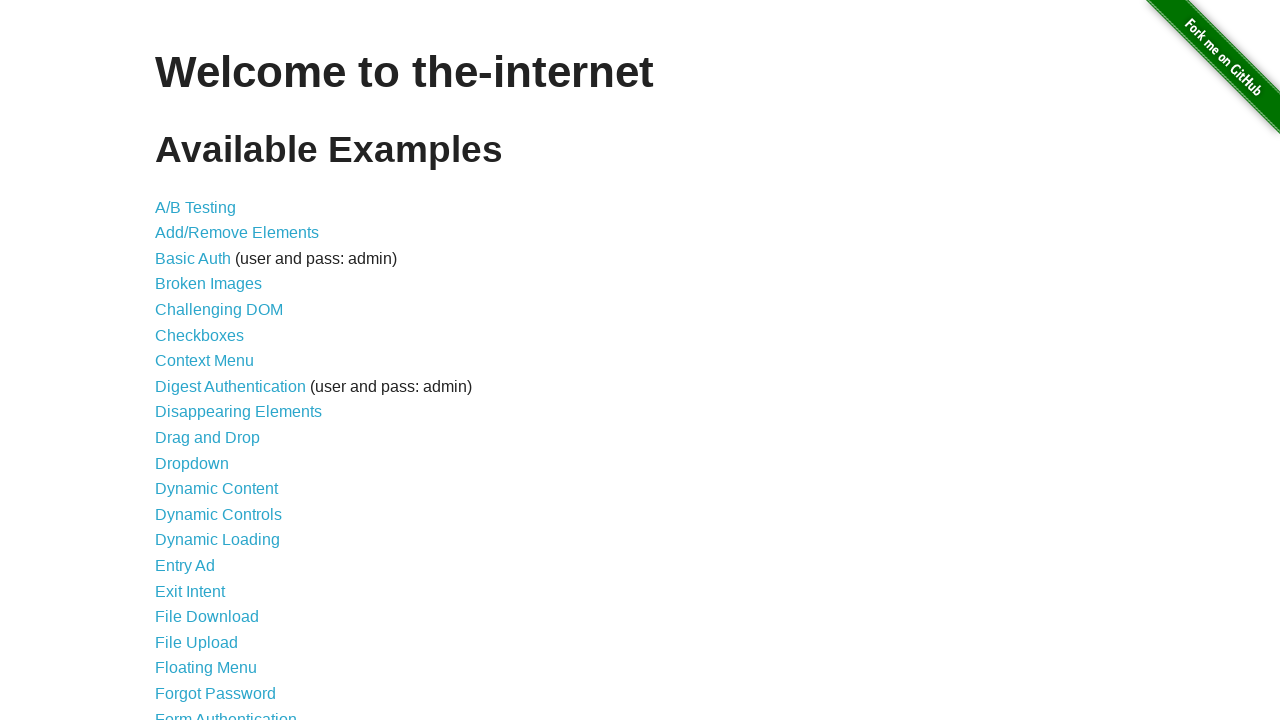

Clicked on Multiple Windows link at (218, 369) on xpath=//a[text()='Multiple Windows']
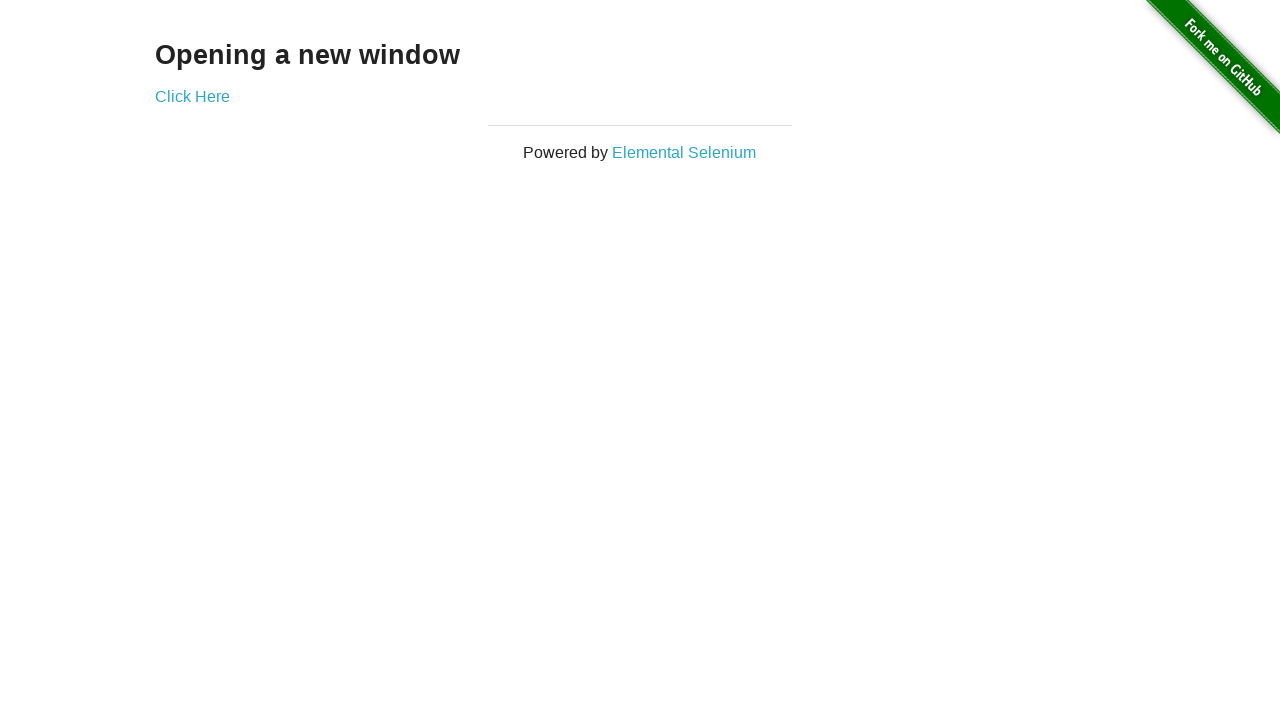

Clicked link to open new window at (192, 96) on xpath=//a[text()='Click Here']
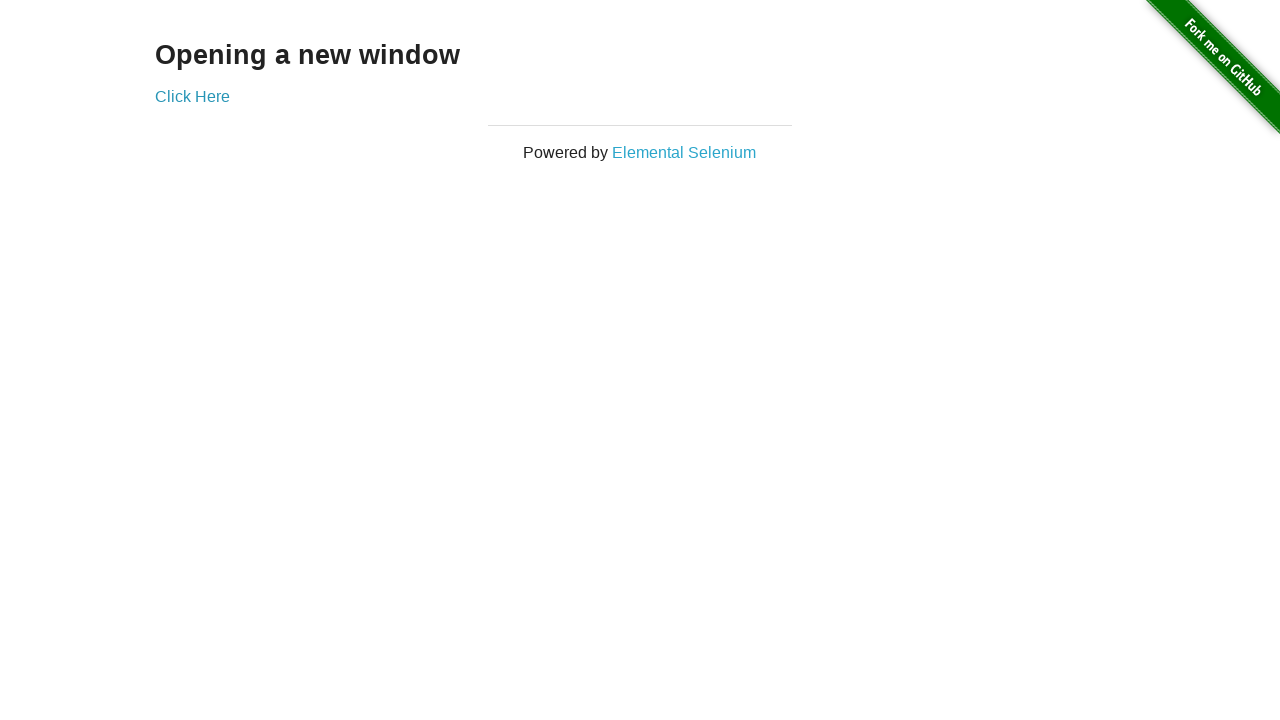

New window popup opened and captured
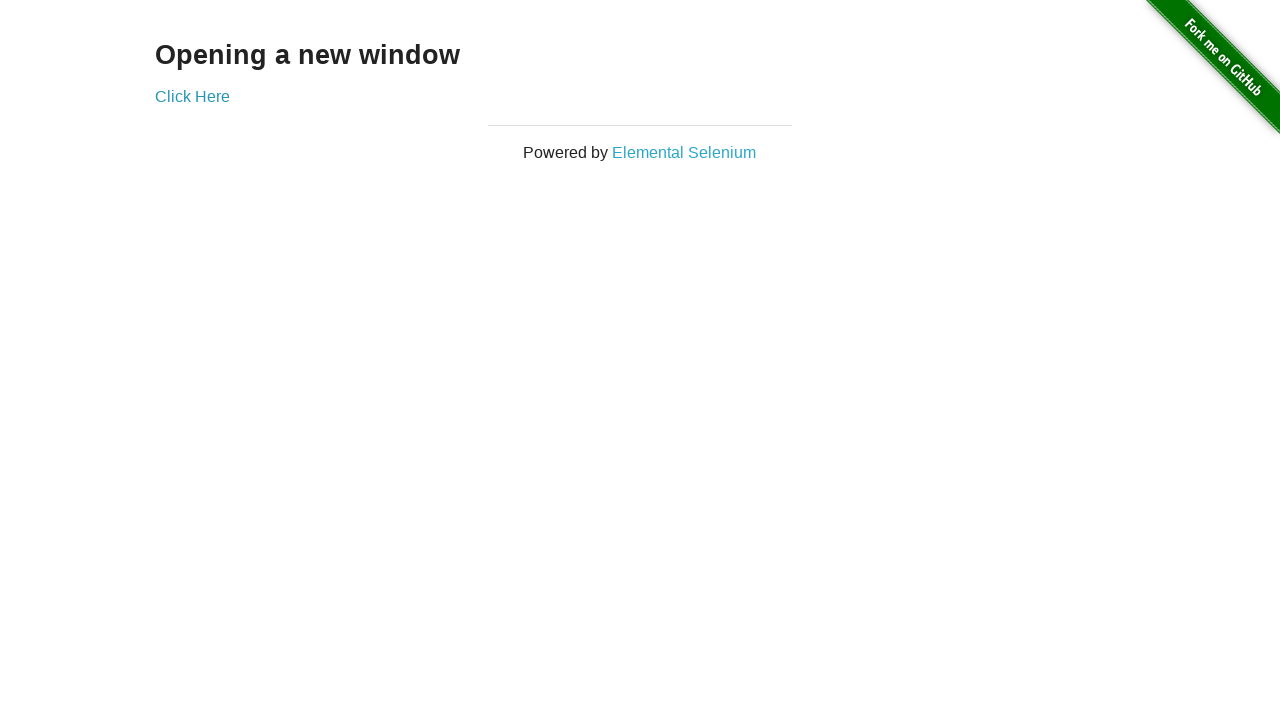

Verified 'New Window' heading in child window
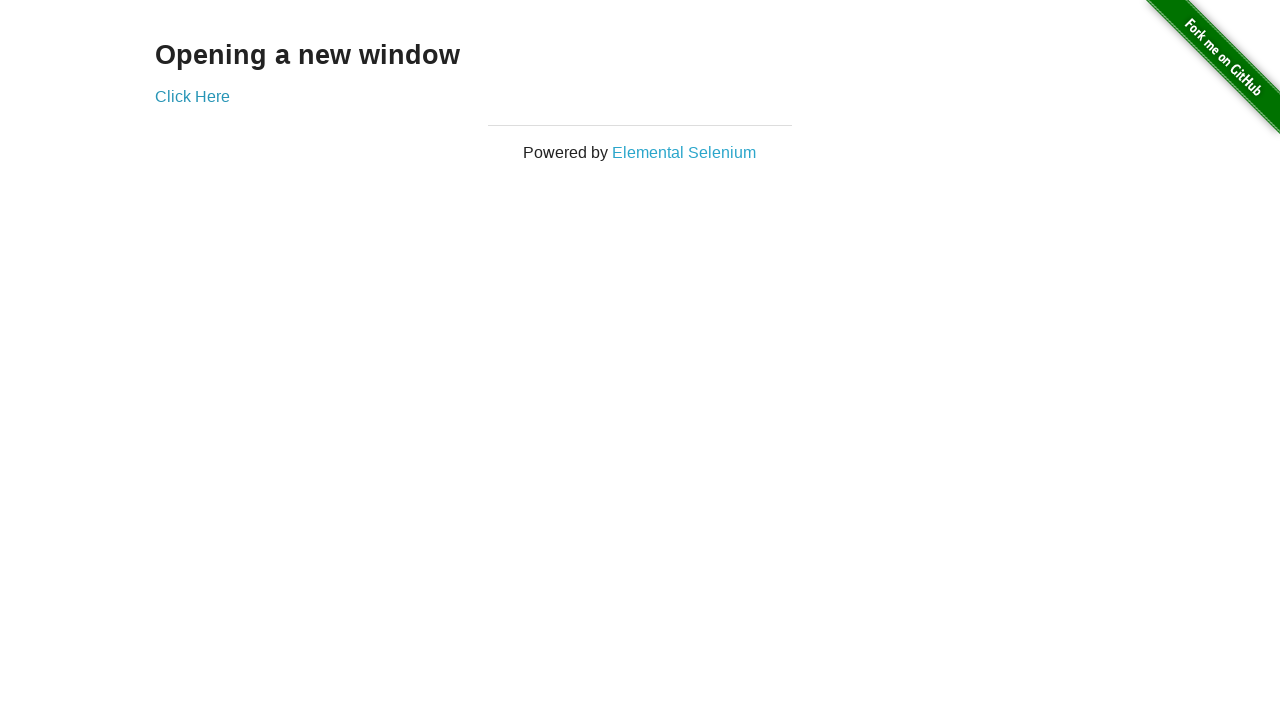

Verified 'Opening a new window' heading in parent window
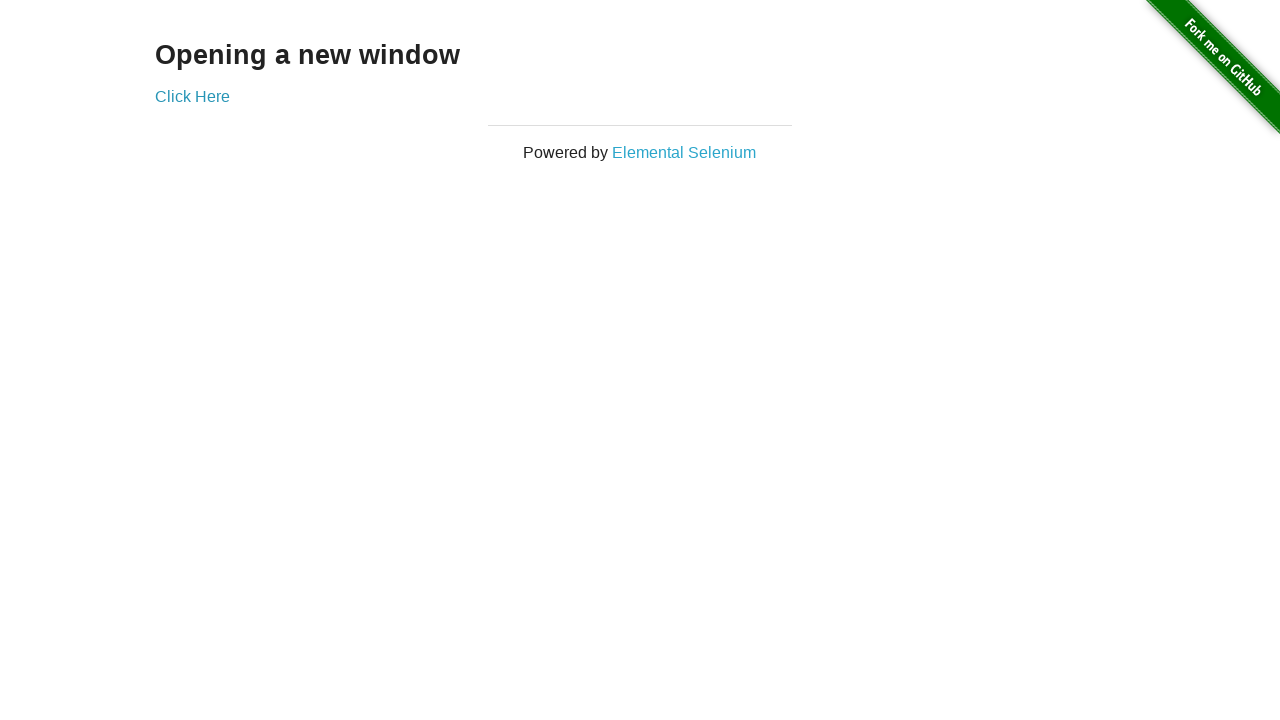

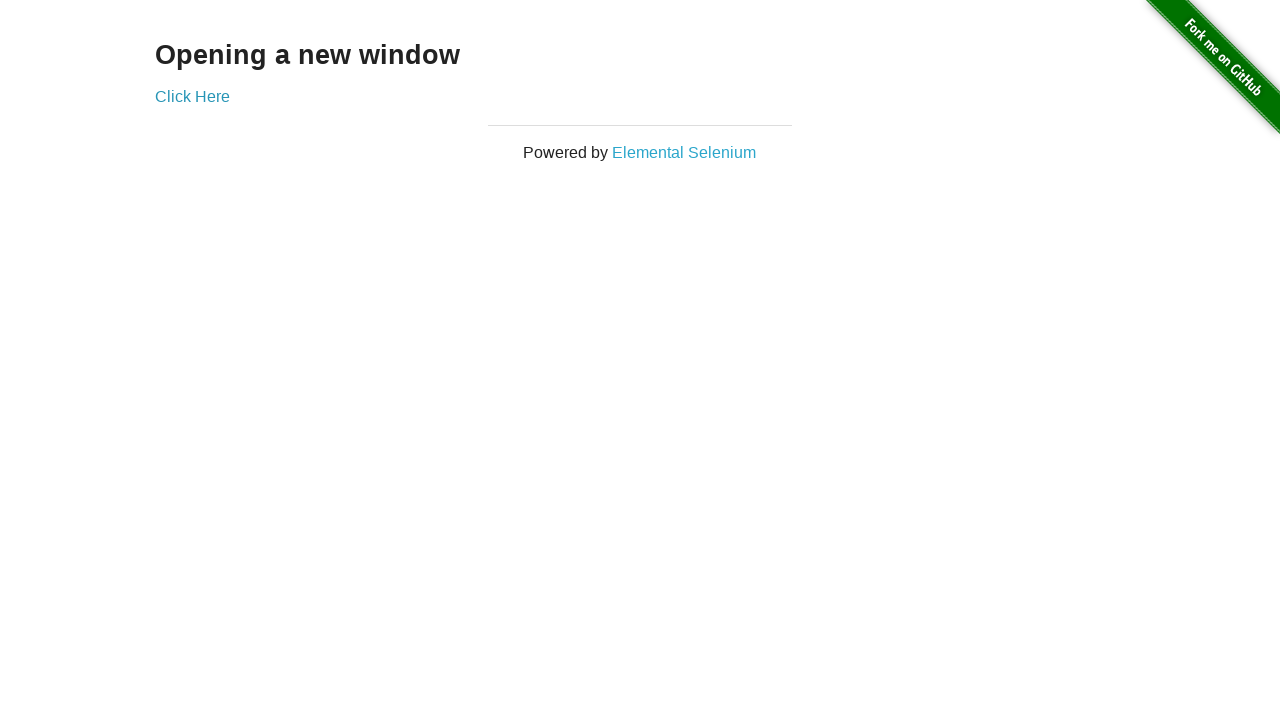